Tests clicking a collapseable section, waiting for the about link to become clickable, clicking it, and verifying navigation occurs.

Starting URL: https://eviltester.github.io/synchole/collapseable.html

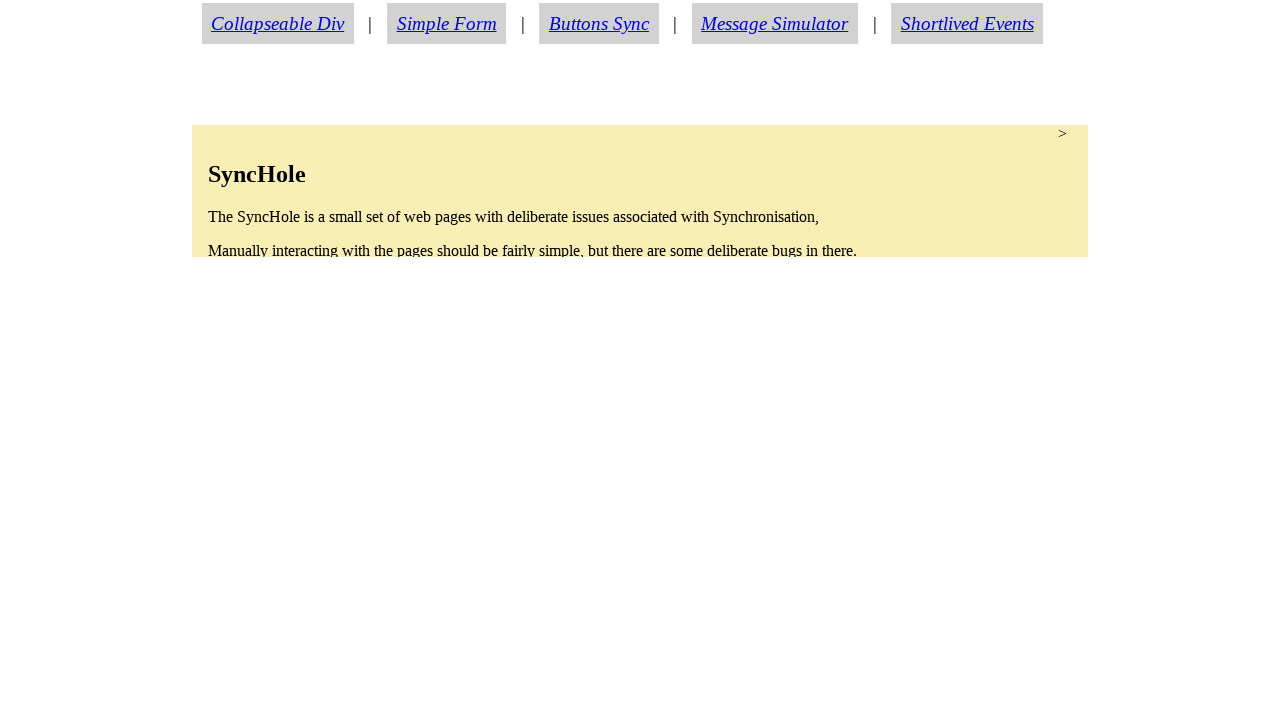

Clicked collapseable section to expand it at (640, 191) on section.condense
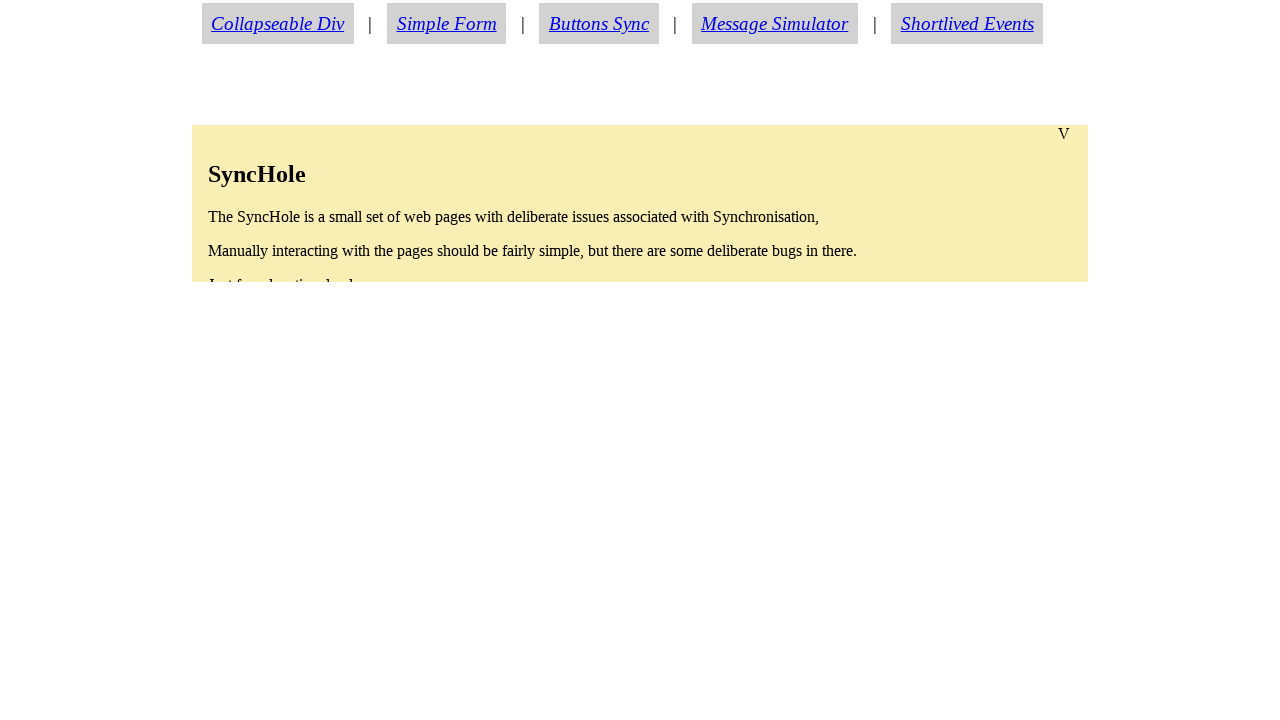

About link became visible
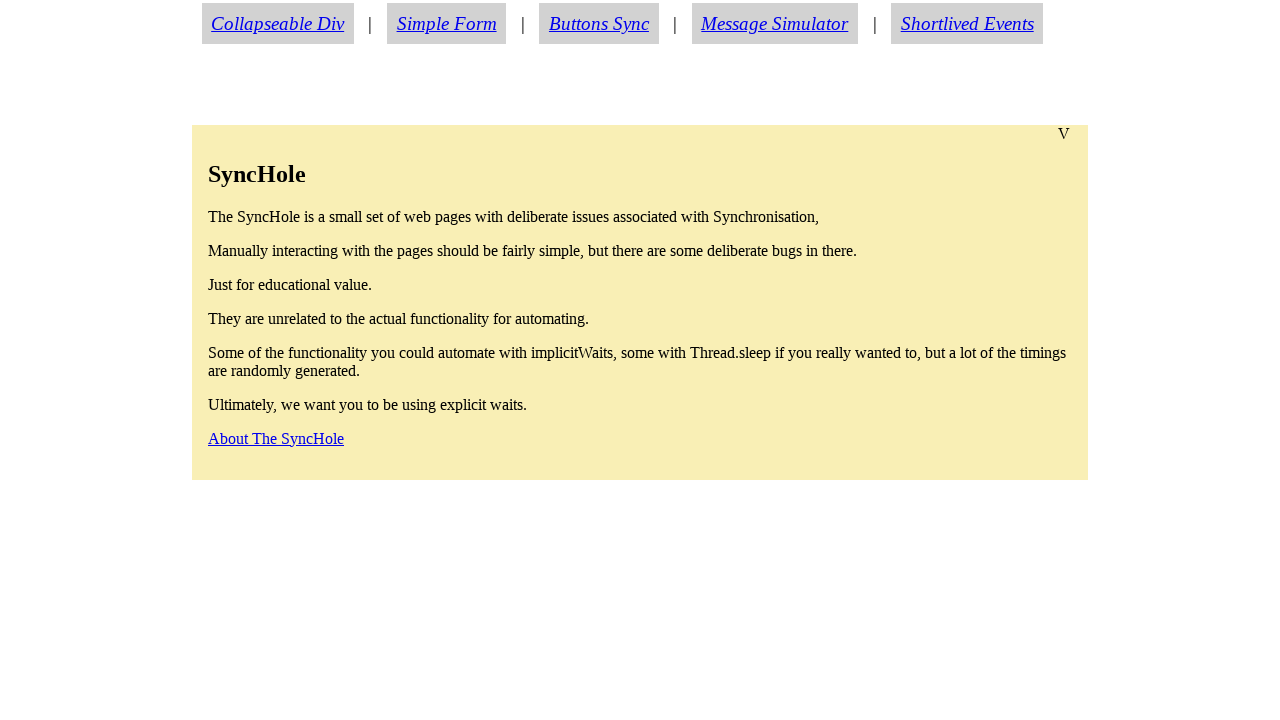

Clicked about link at (276, 438) on a#aboutlink
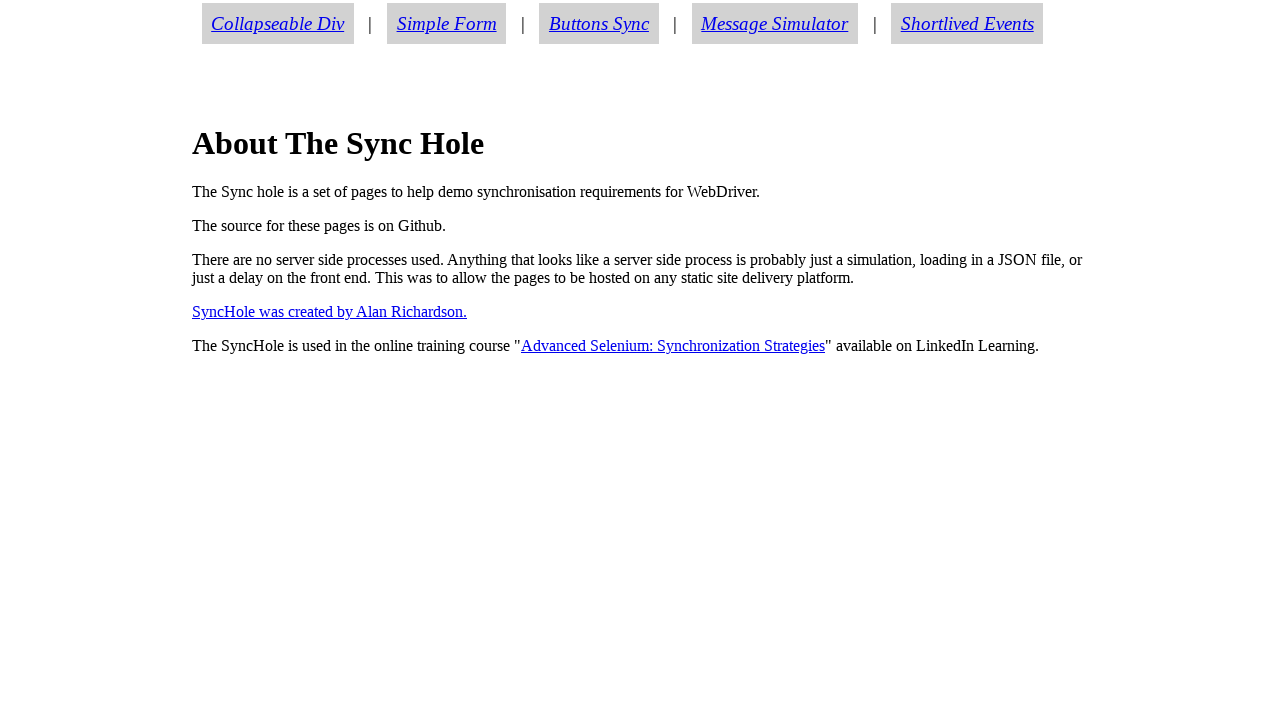

Navigated to about.html page
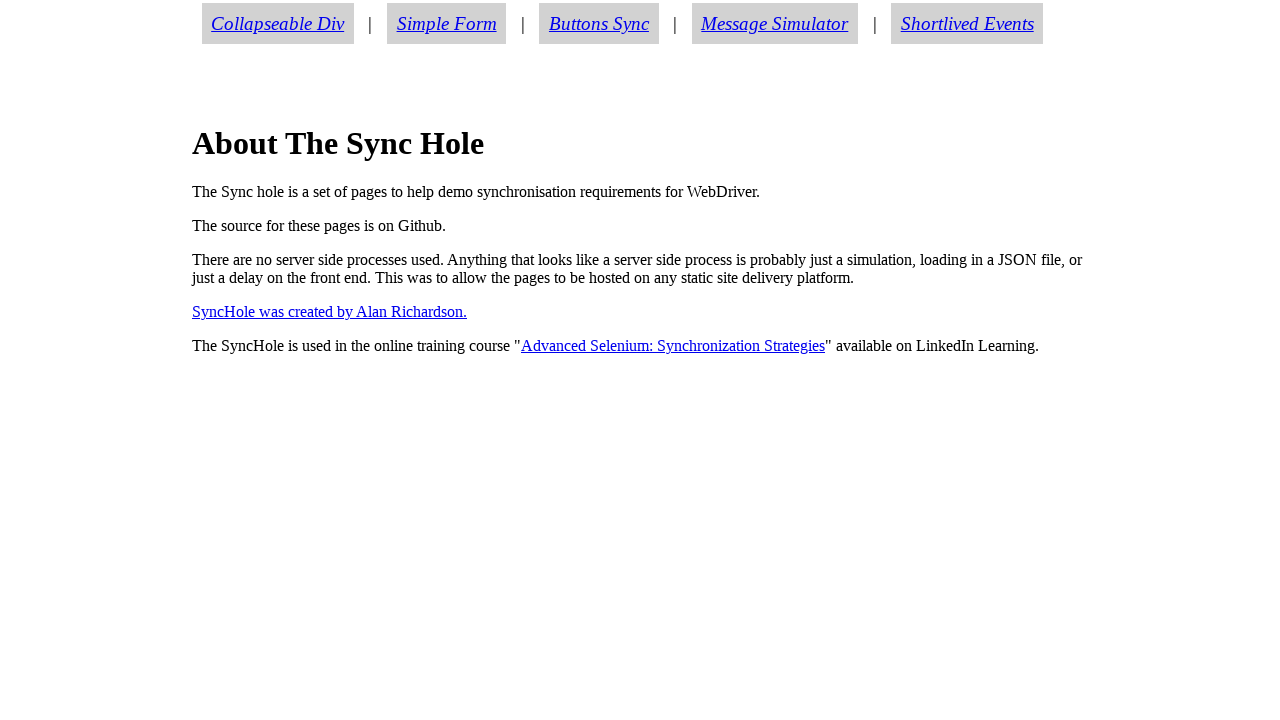

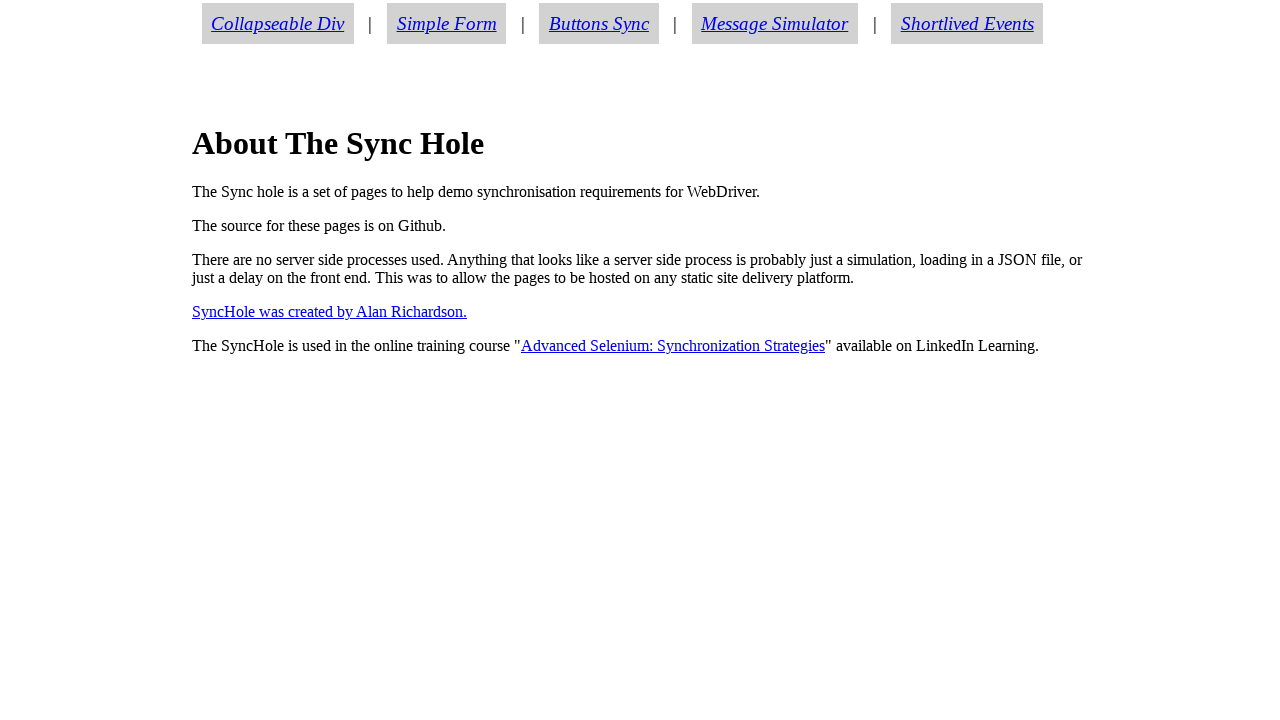